Navigates through multiple top list pages (Top Rated, Top Esoteric, Top Hits, Top Real) to verify the presence of Shakespeare language in various rankings.

Starting URL: http://www.99-bottles-of-beer.net/

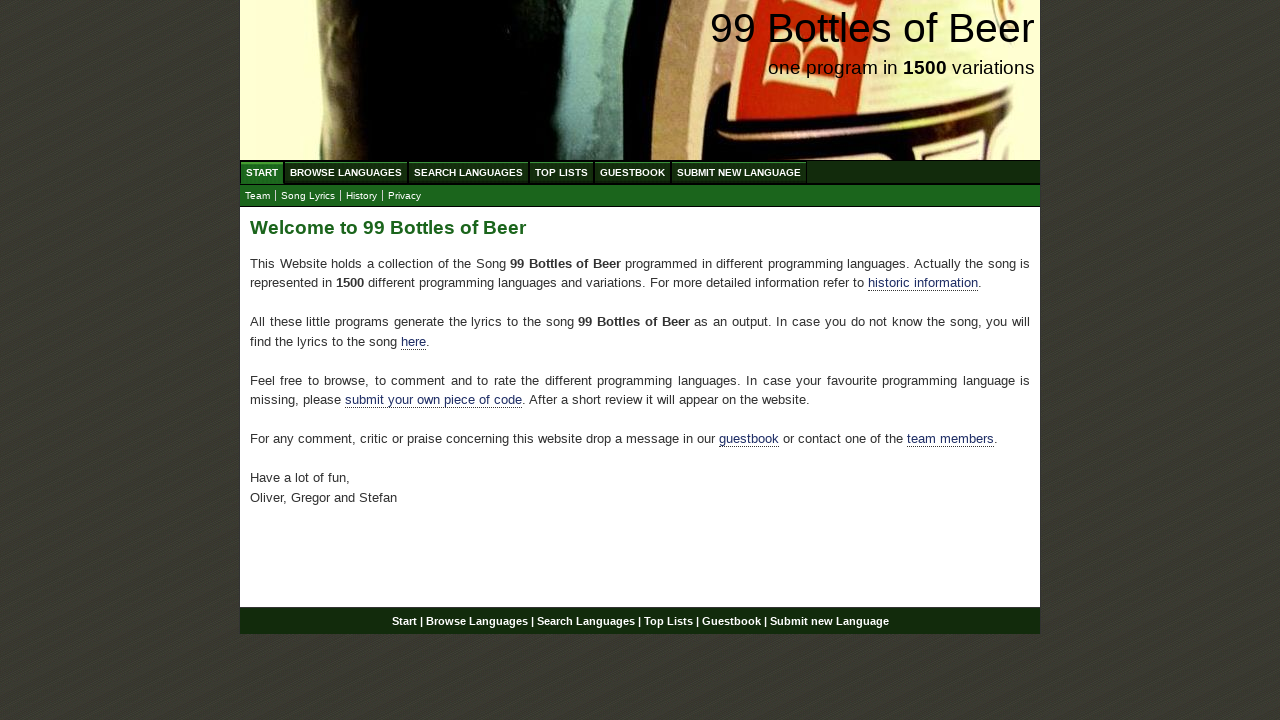

Clicked on Top List menu item at (562, 172) on xpath=//ul[@id='menu']/li/a[@href='/toplist.html']
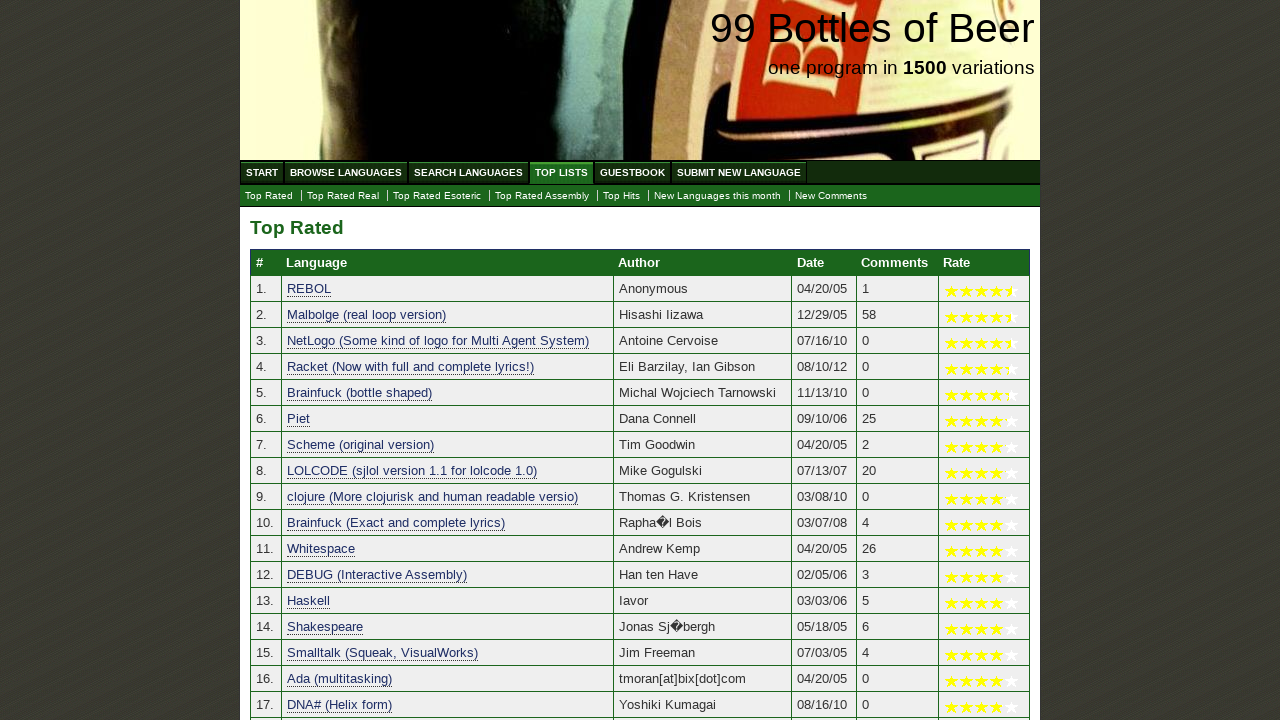

Top Rated list loaded successfully
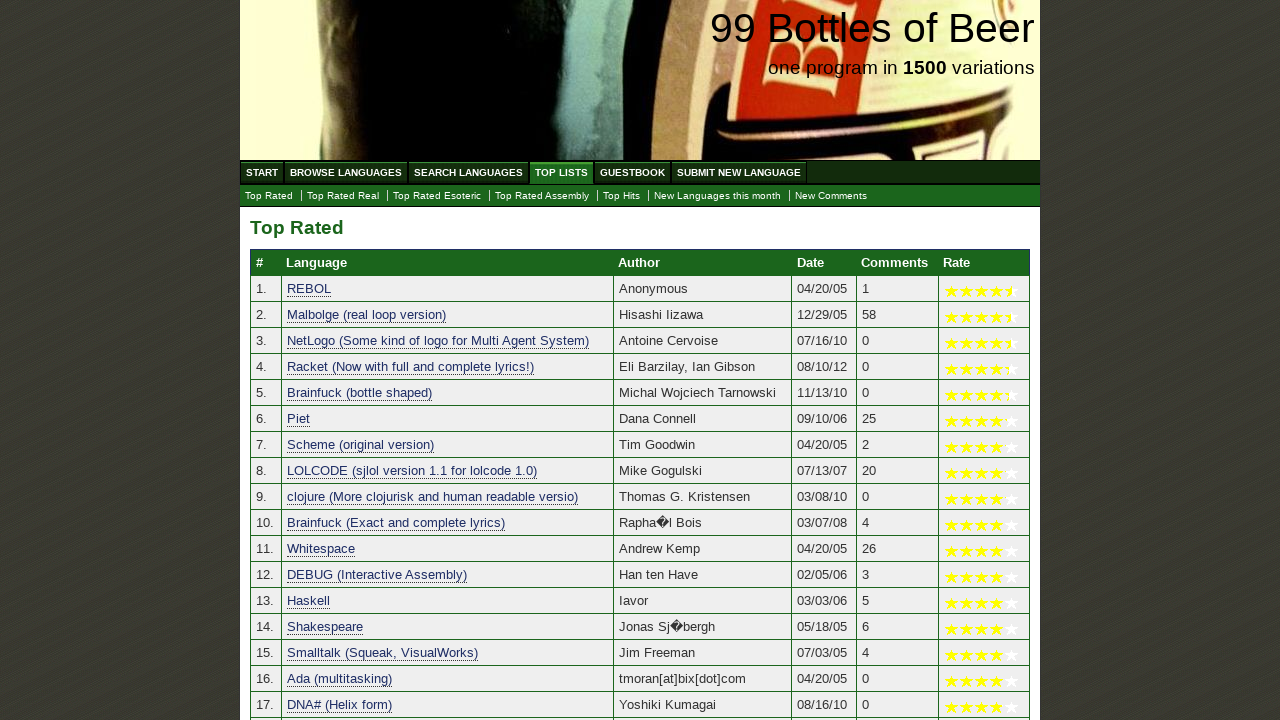

Clicked on Top Esoteric submenu at (437, 196) on xpath=//ul[@id='submenu']/li/a[@href='./toplist_esoteric.html']
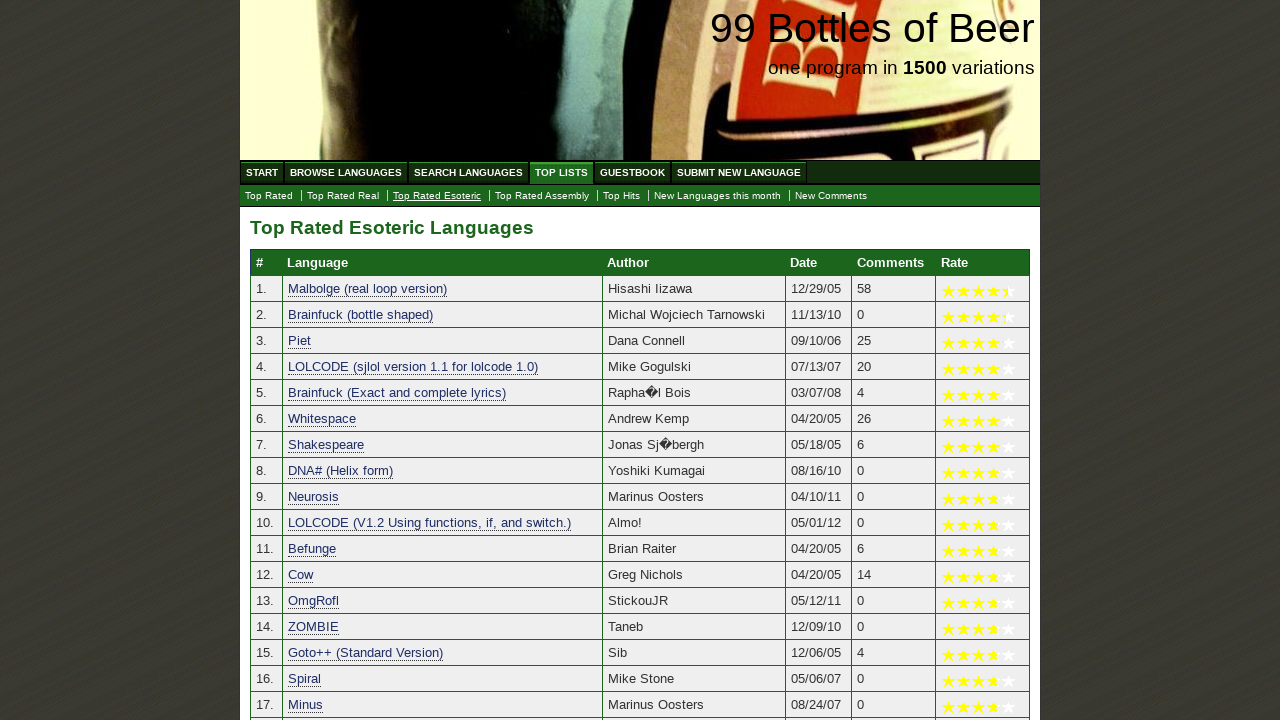

Top Esoteric list loaded successfully
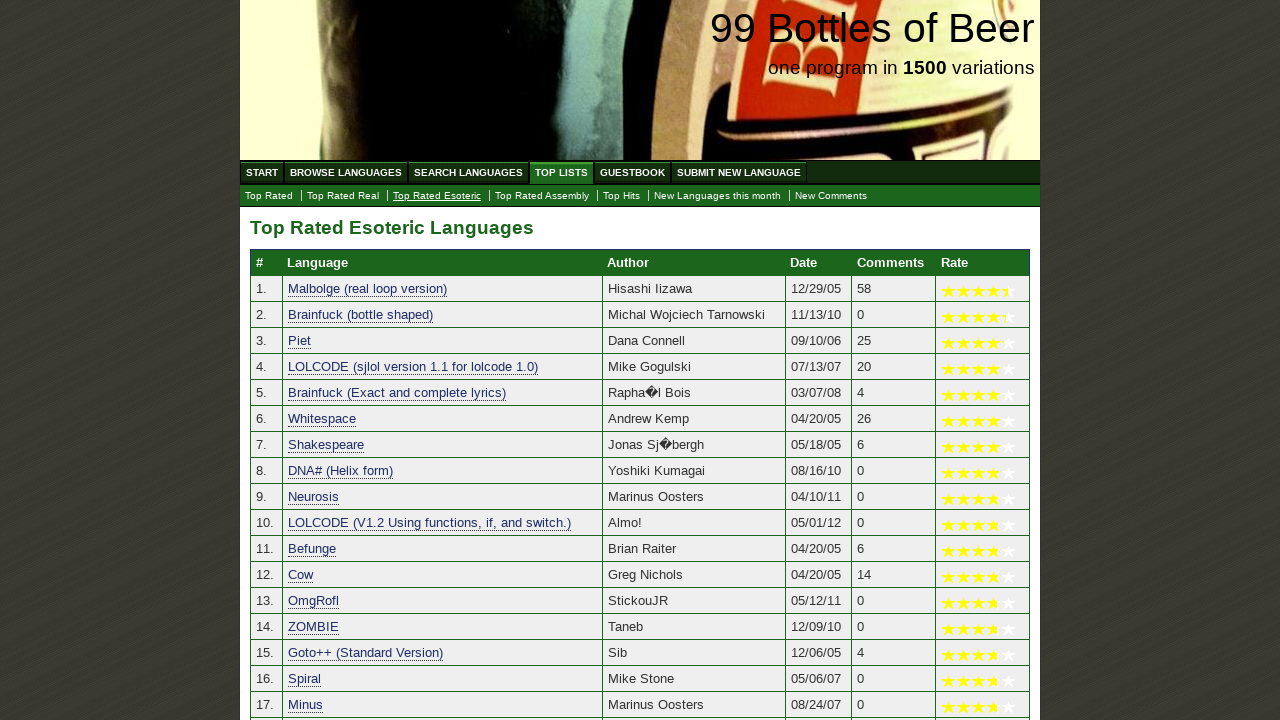

Clicked on Top Hits submenu at (622, 196) on xpath=//ul[@id='submenu']/li/a[@href='./tophits.html']
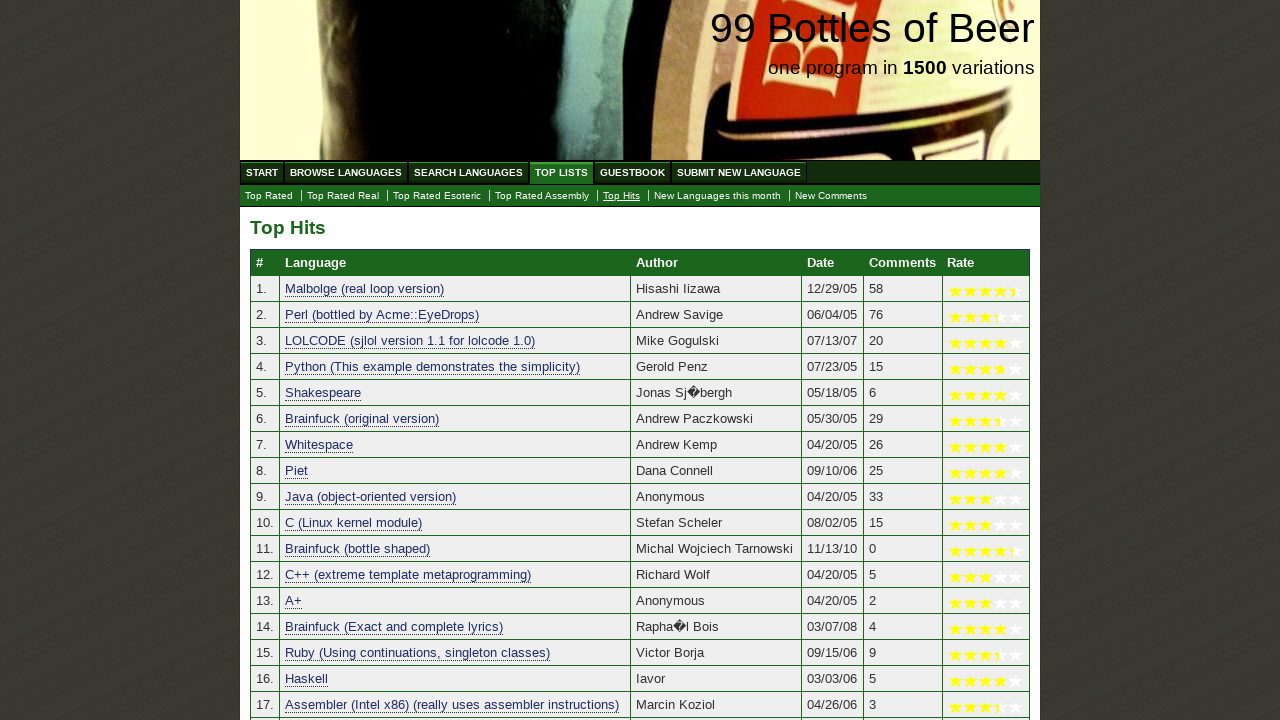

Top Hits list loaded successfully
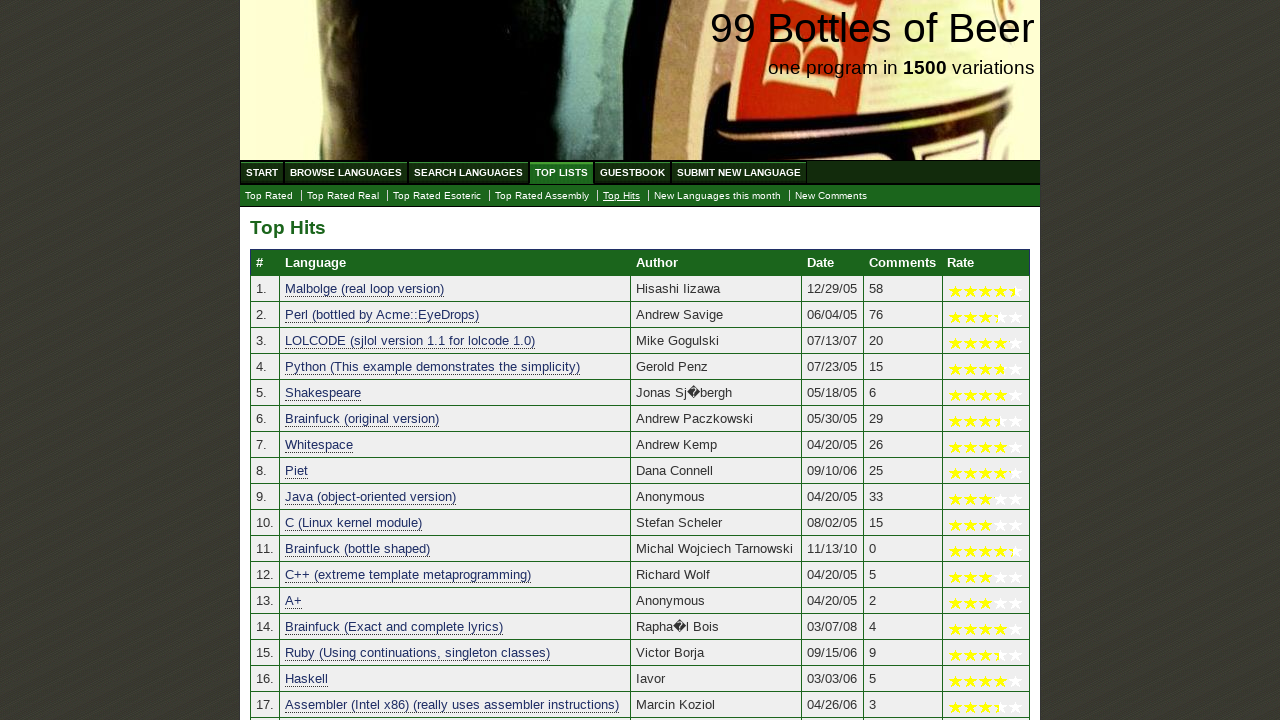

Clicked on Top Real submenu at (343, 196) on xpath=//ul[@id='submenu']/li/a[@href='./toplist_real.html']
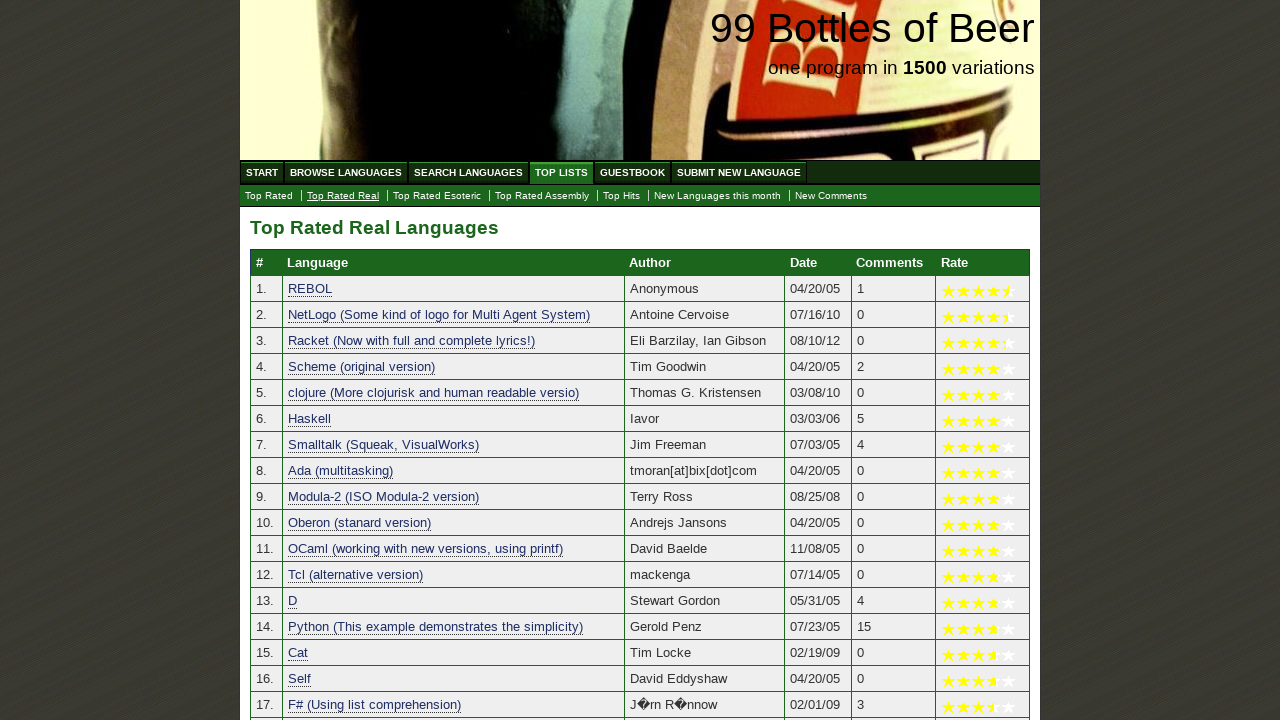

Top Real list loaded successfully
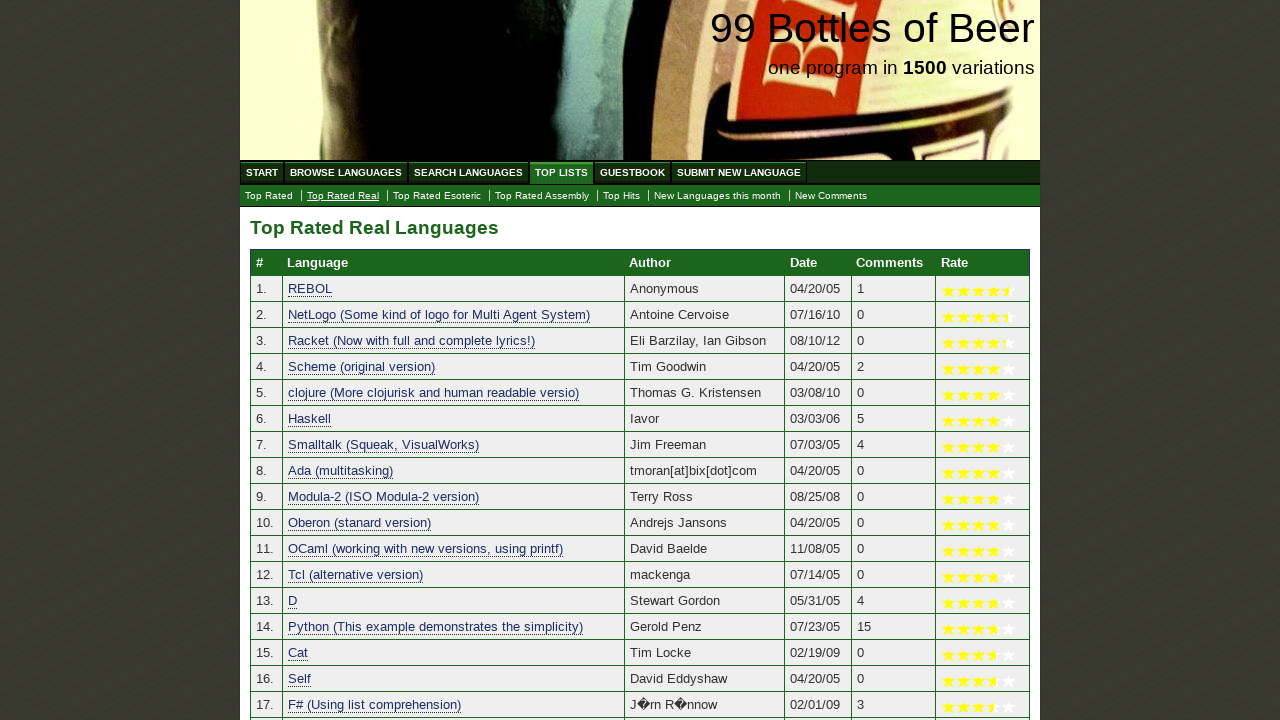

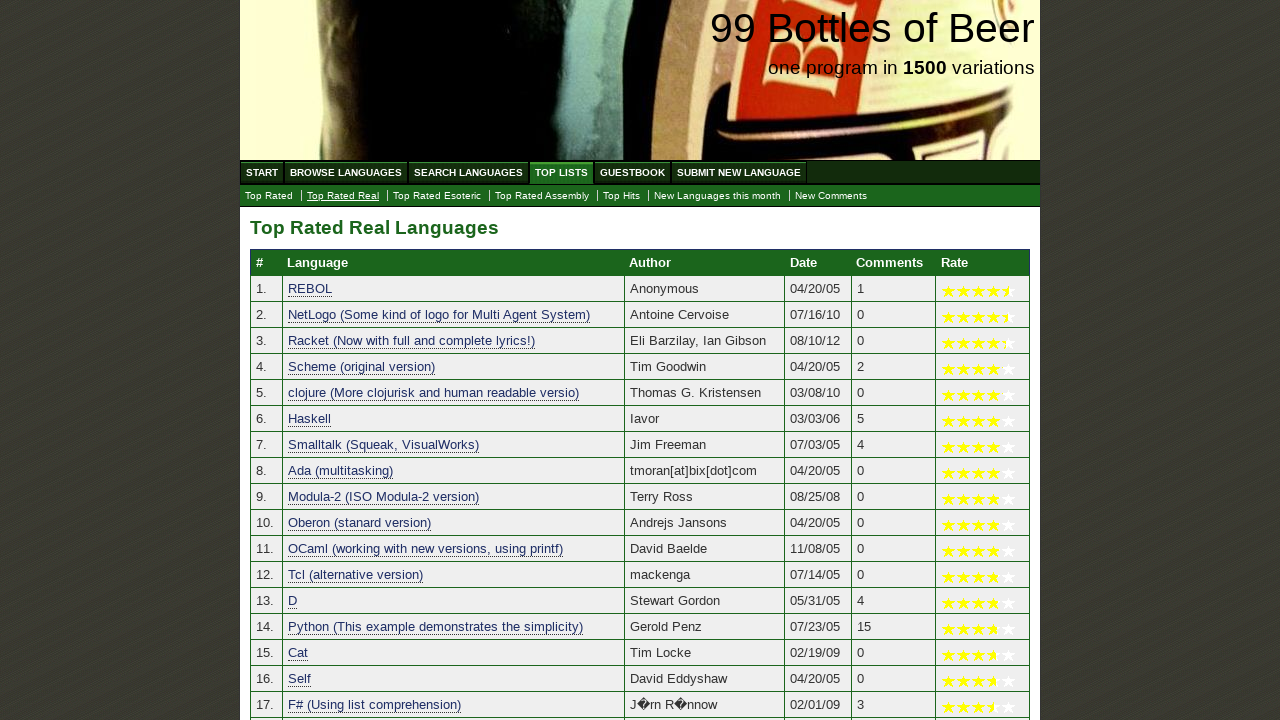